Tests a registration form by filling in first name, last name, and email fields, then submitting and verifying the success message

Starting URL: http://suninjuly.github.io/registration1.html

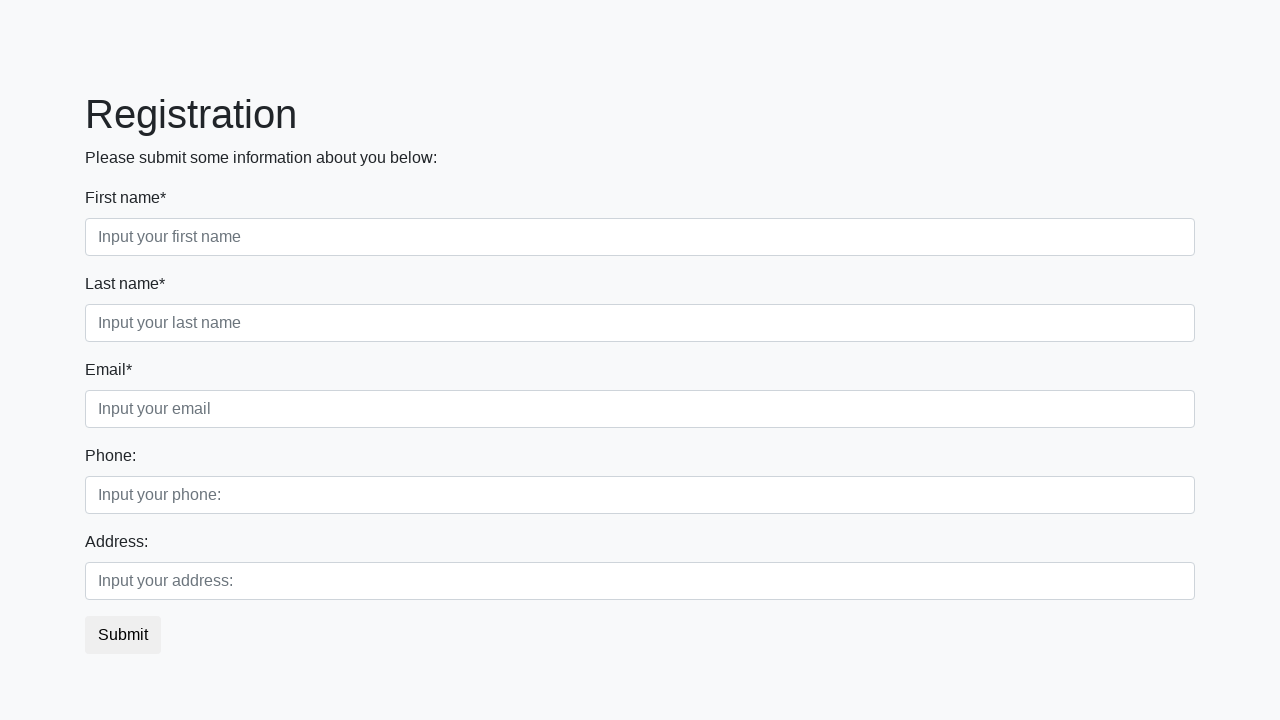

Filled first name field with 'John' on .first_block .form-control.first
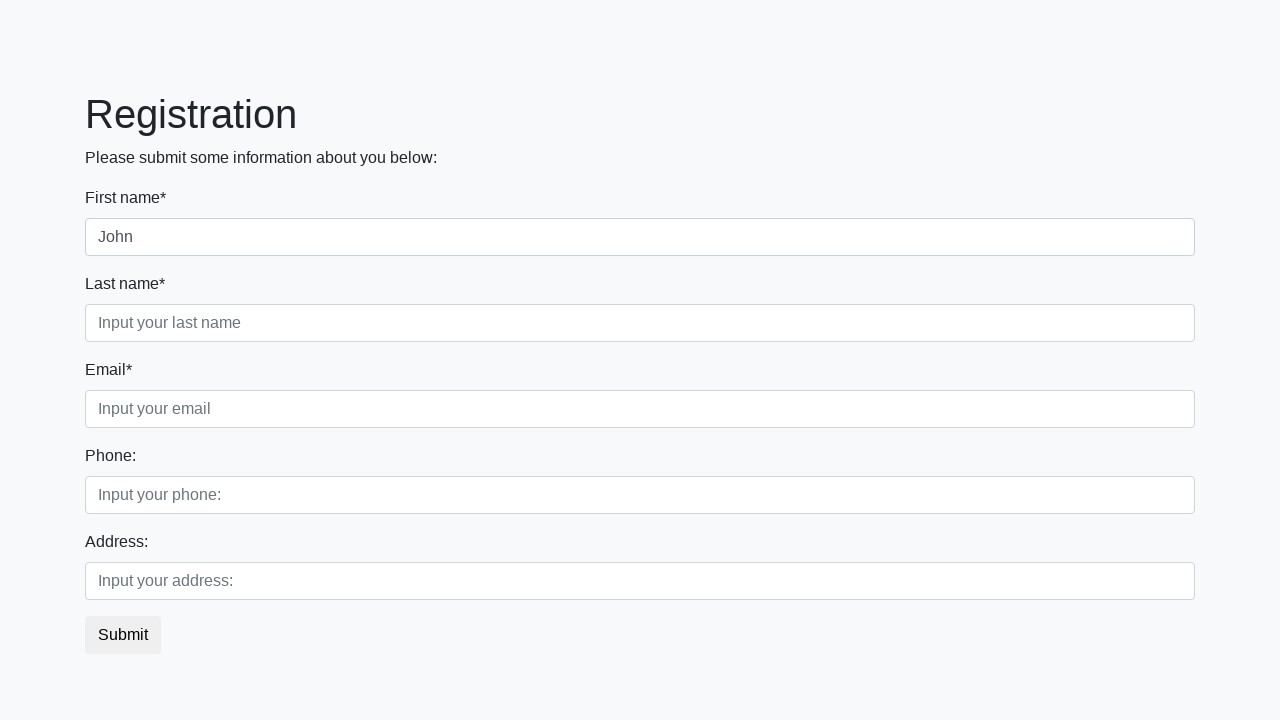

Filled last name field with 'Smith' on .first_block .form-group.second_class input
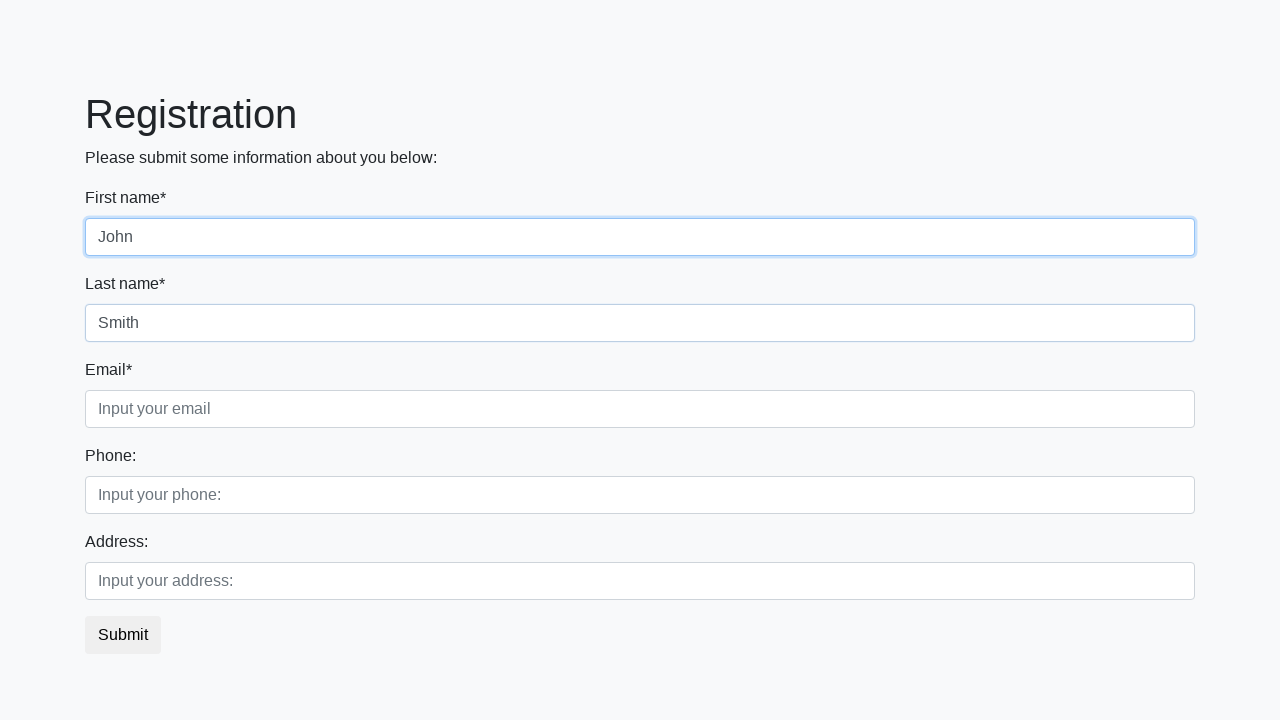

Filled email field with 'john.smith@example.com' on //div[@class='first_block']//input[@class='form-control third']
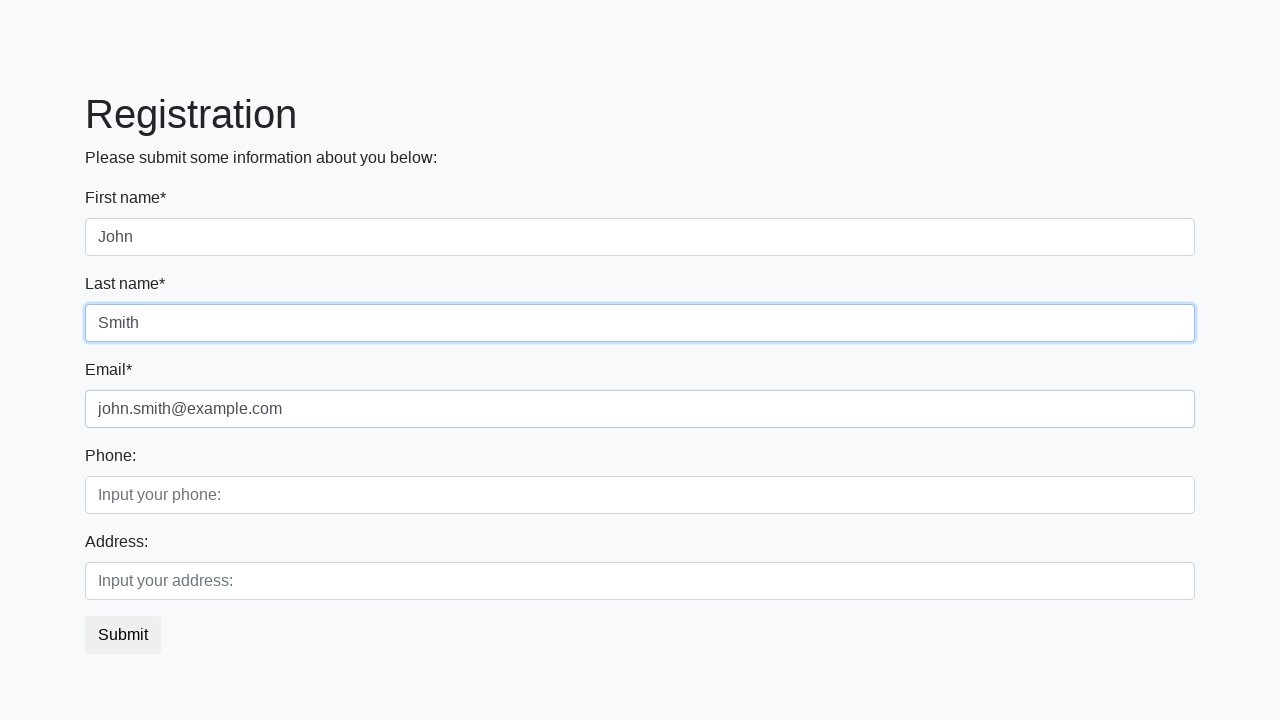

Clicked submit button to register at (123, 635) on button.btn
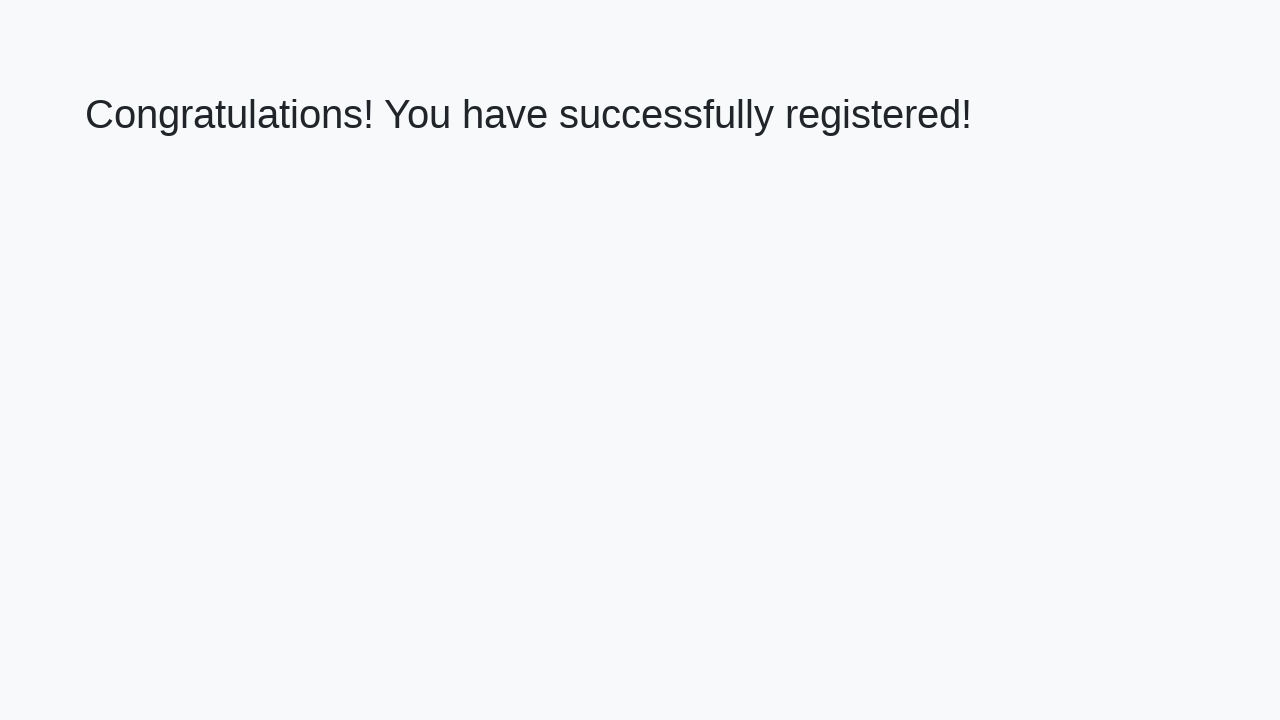

Success message loaded
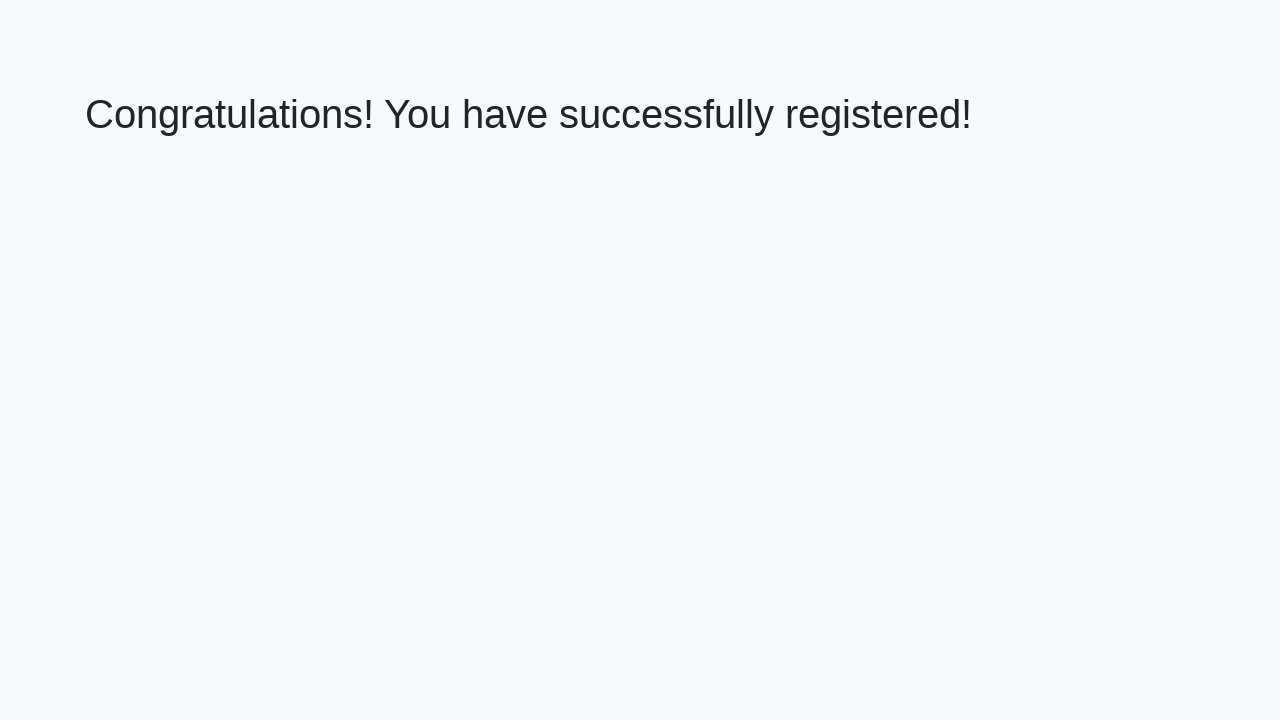

Retrieved success message text: 'Congratulations! You have successfully registered!'
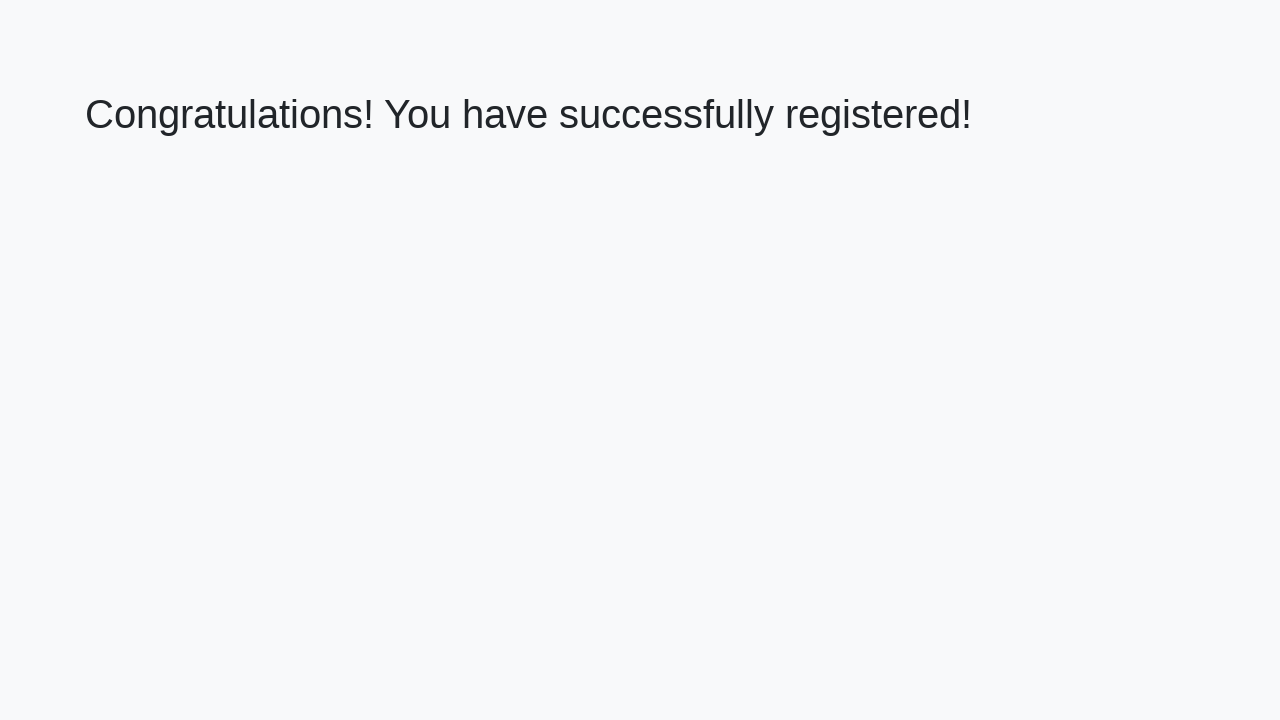

Verified success message matches expected text
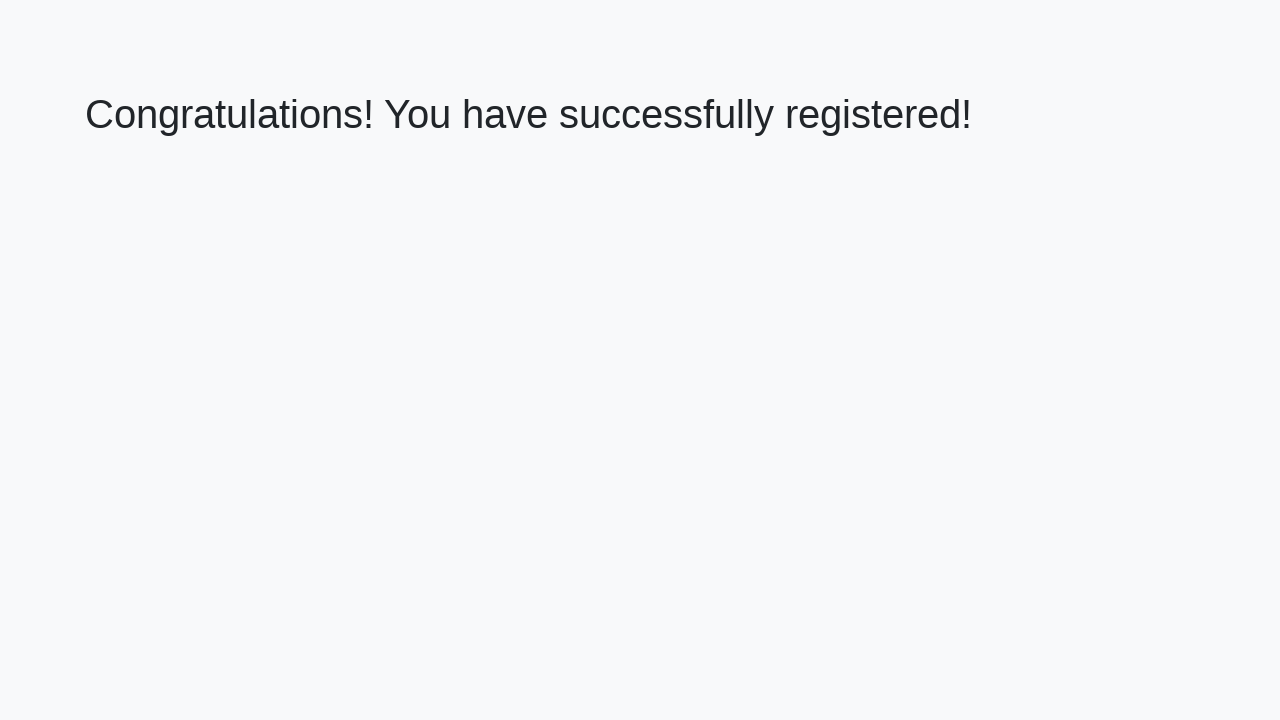

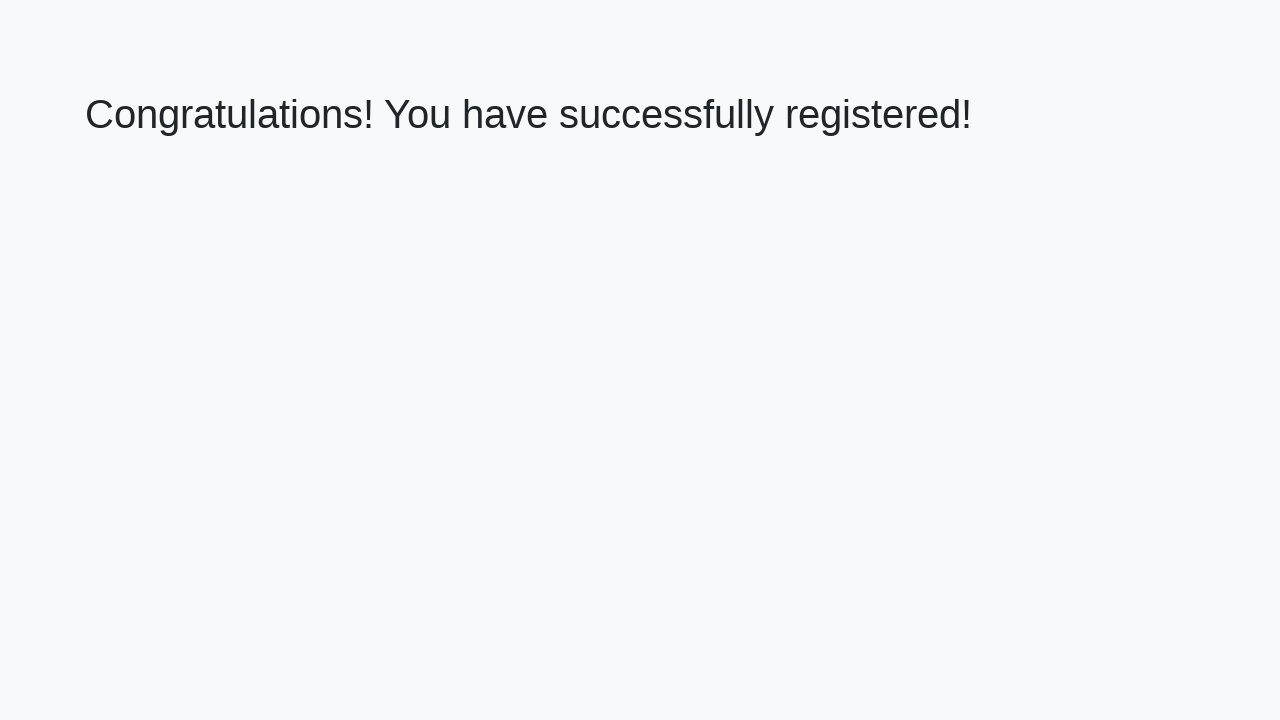